Fills out and submits a comprehensive practice form with various input types including text fields, radio buttons, checkboxes, dropdowns, and date picker, then verifies the submitted data in the confirmation modal

Starting URL: https://demoqa.com/automation-practice-form

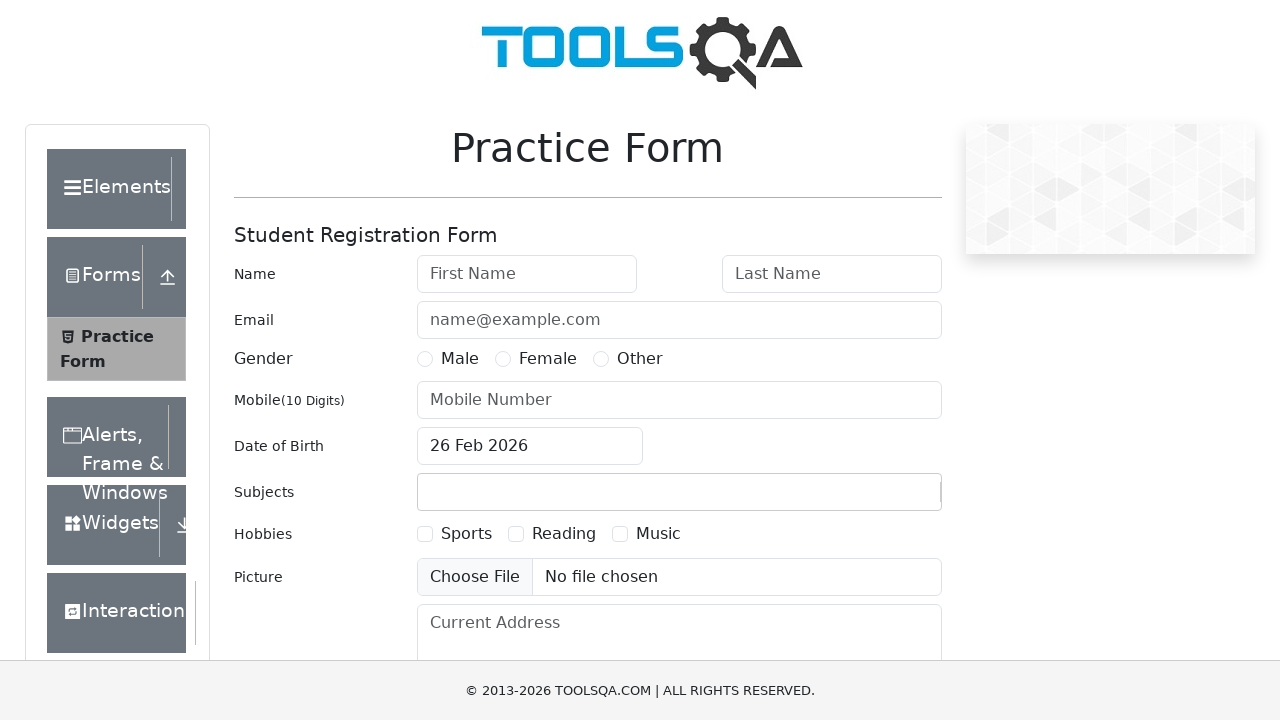

Filled first name field with 'Ekaterina' on input#firstName
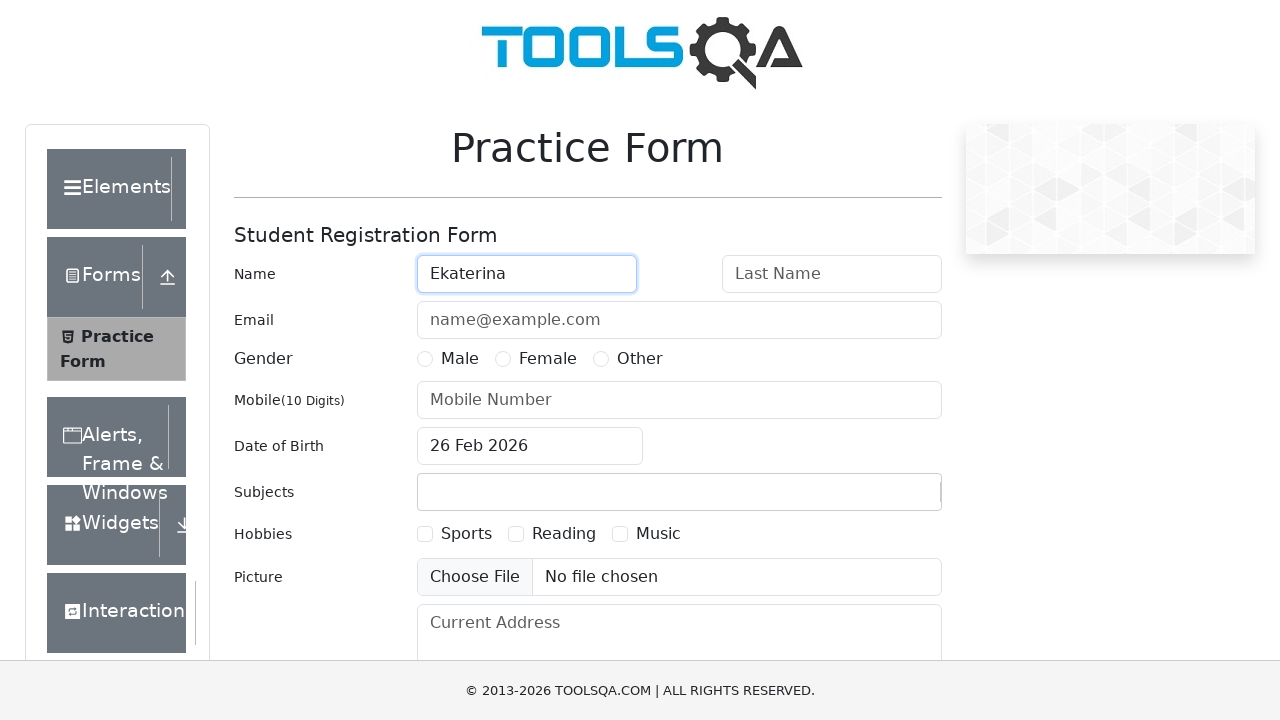

Filled last name field with 'Klimova' on input#lastName
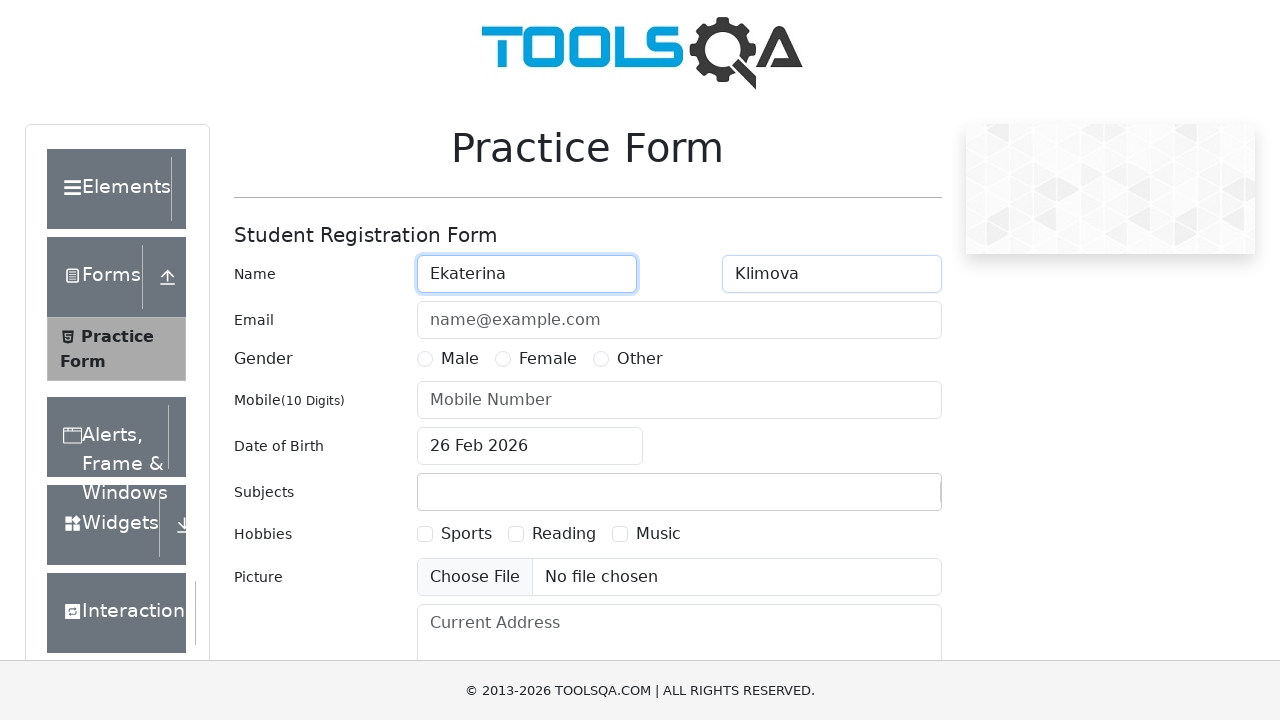

Filled email field with 'test@test.by' on input#userEmail
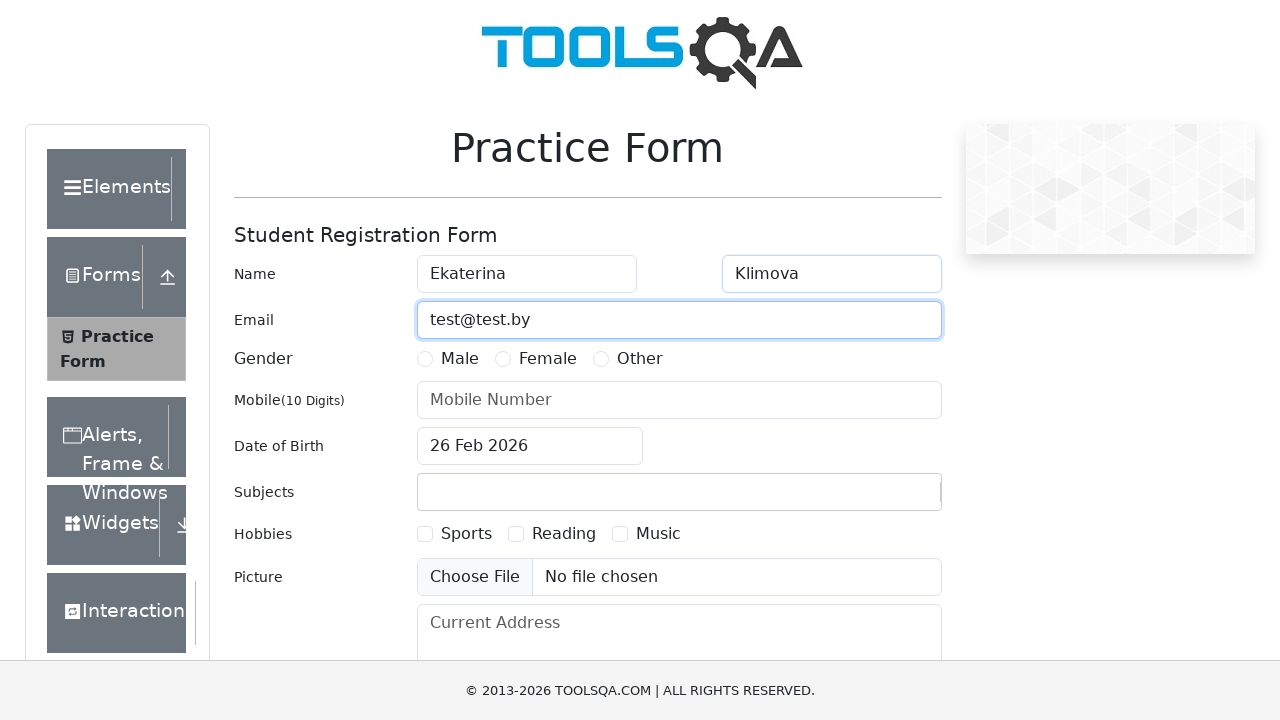

Selected 'Female' gender radio button at (548, 359) on label[for='gender-radio-2']
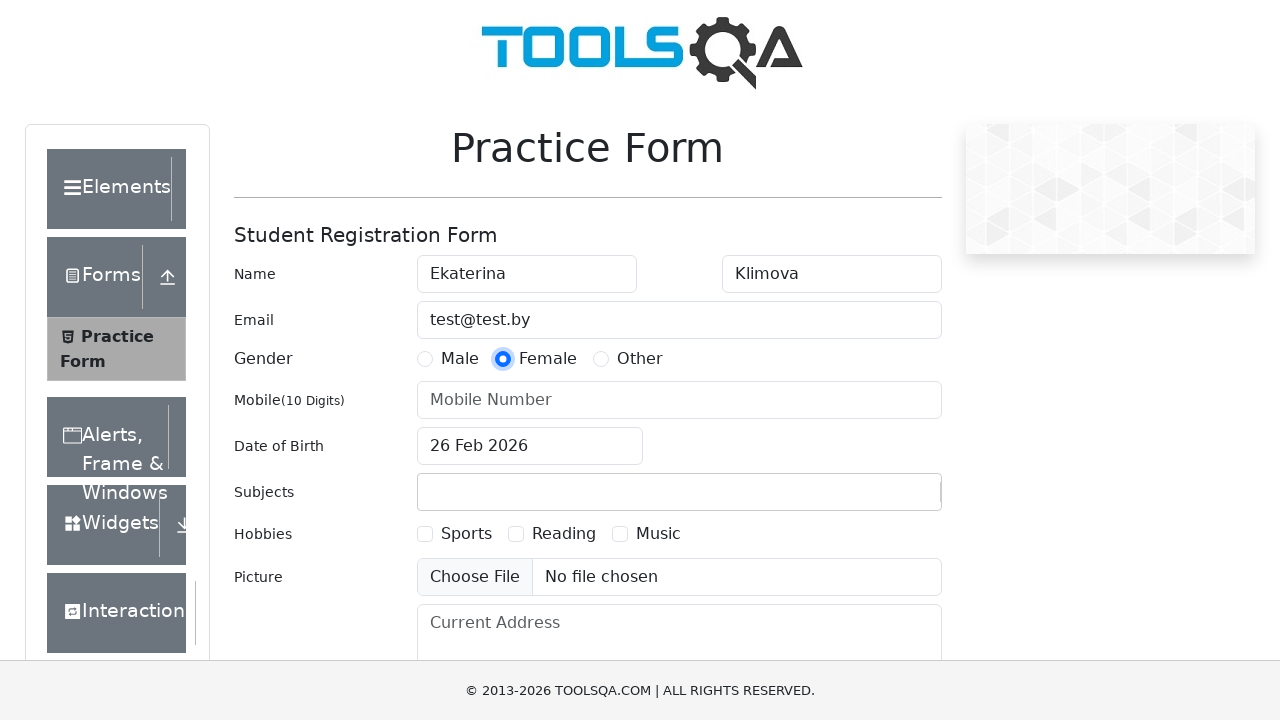

Filled mobile number field with '3753312345' on input#userNumber
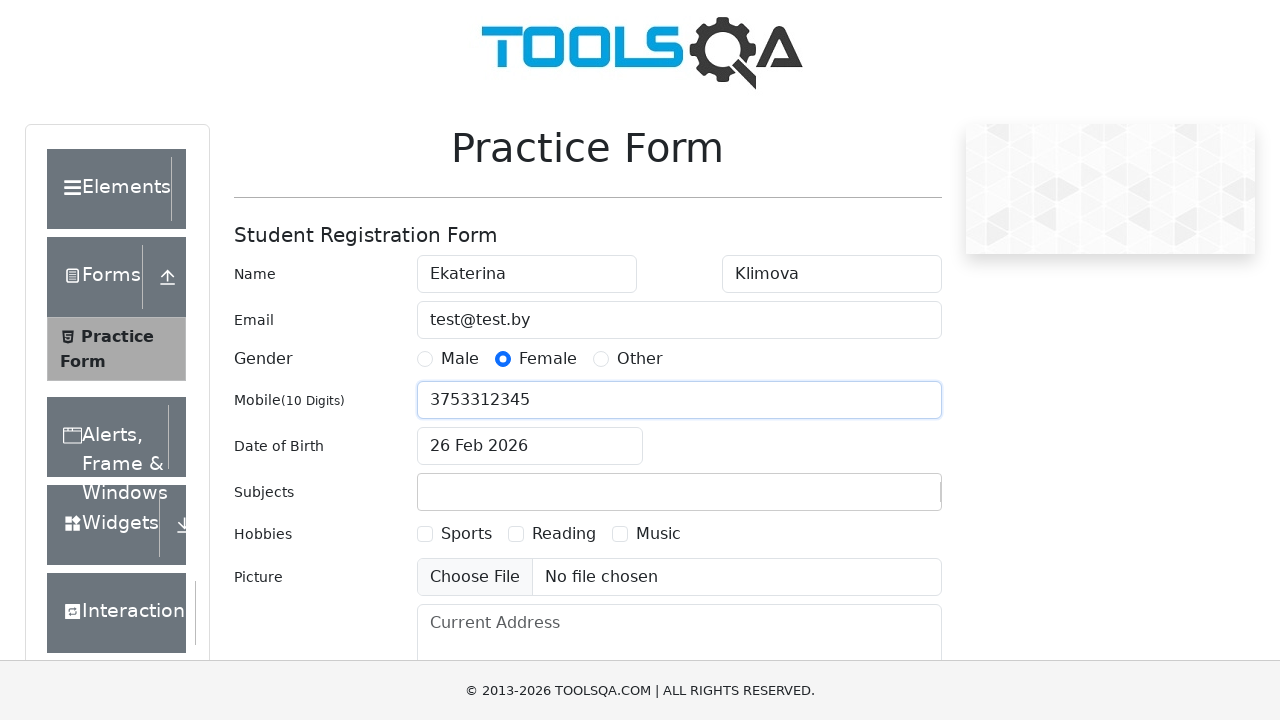

Clicked date of birth input field at (530, 446) on input#dateOfBirthInput
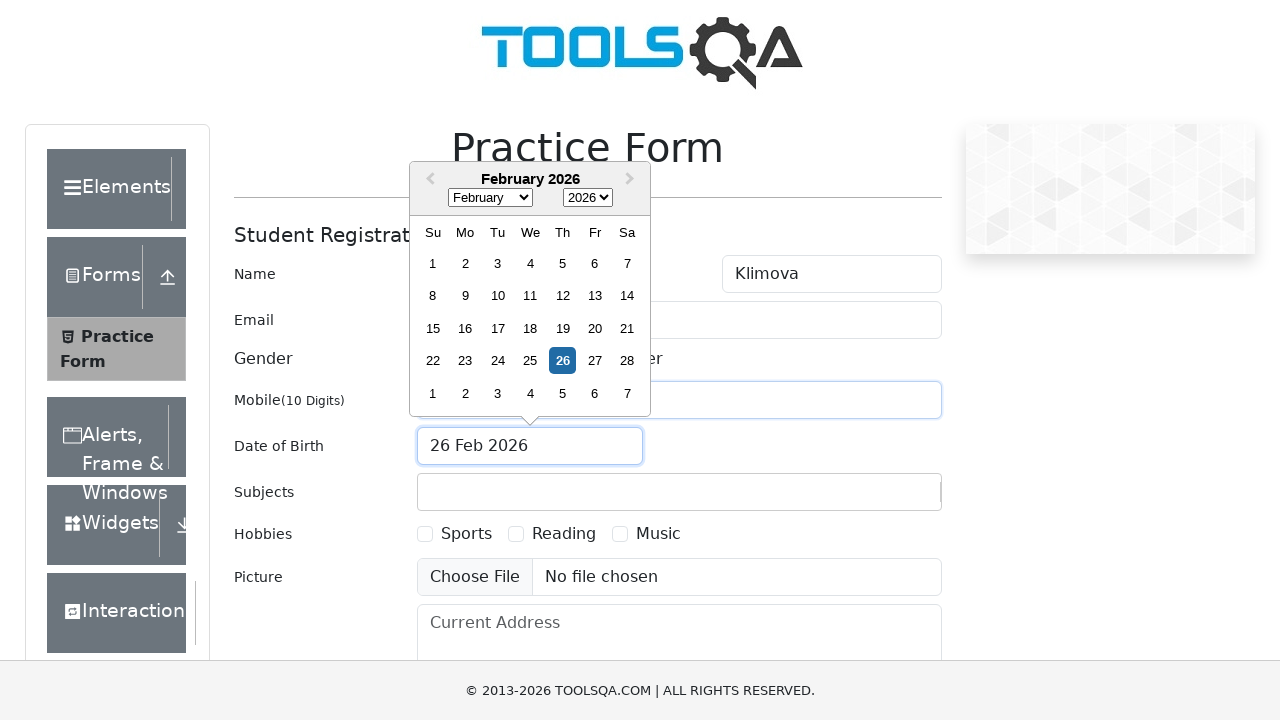

Selected all text in date field
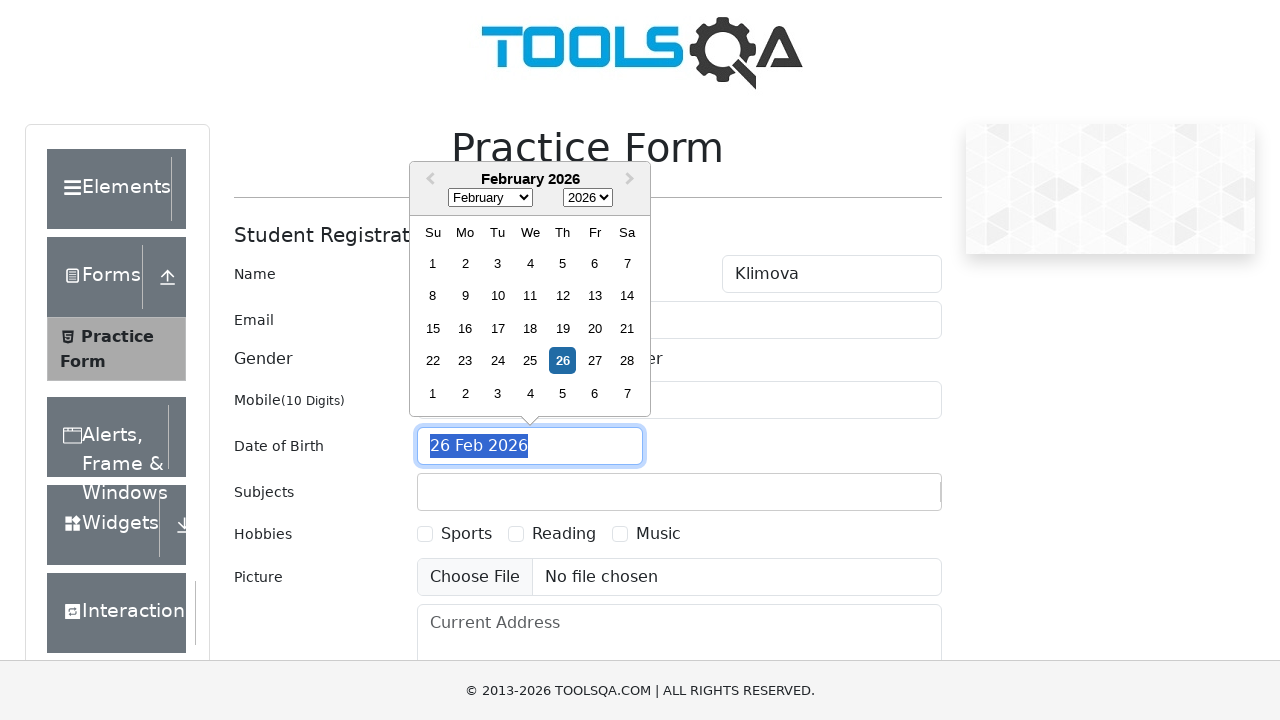

Typed date '09 Jul 2034' in date field
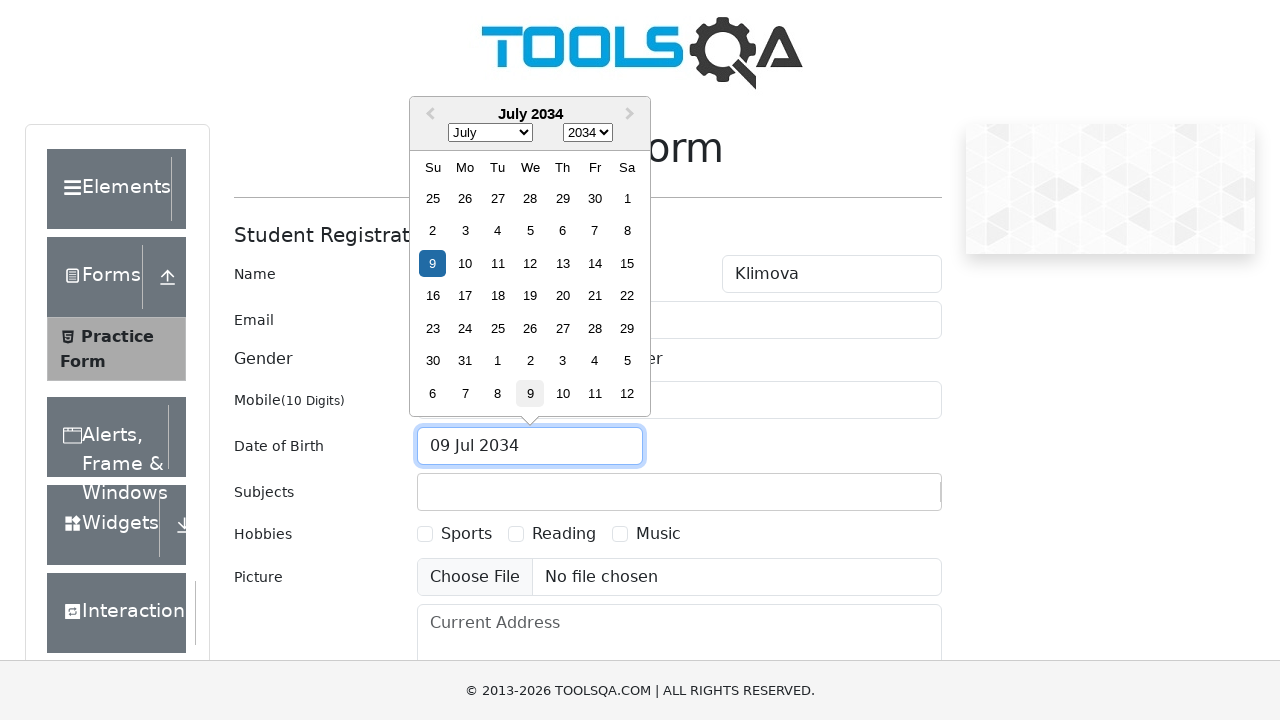

Closed date picker by pressing Escape
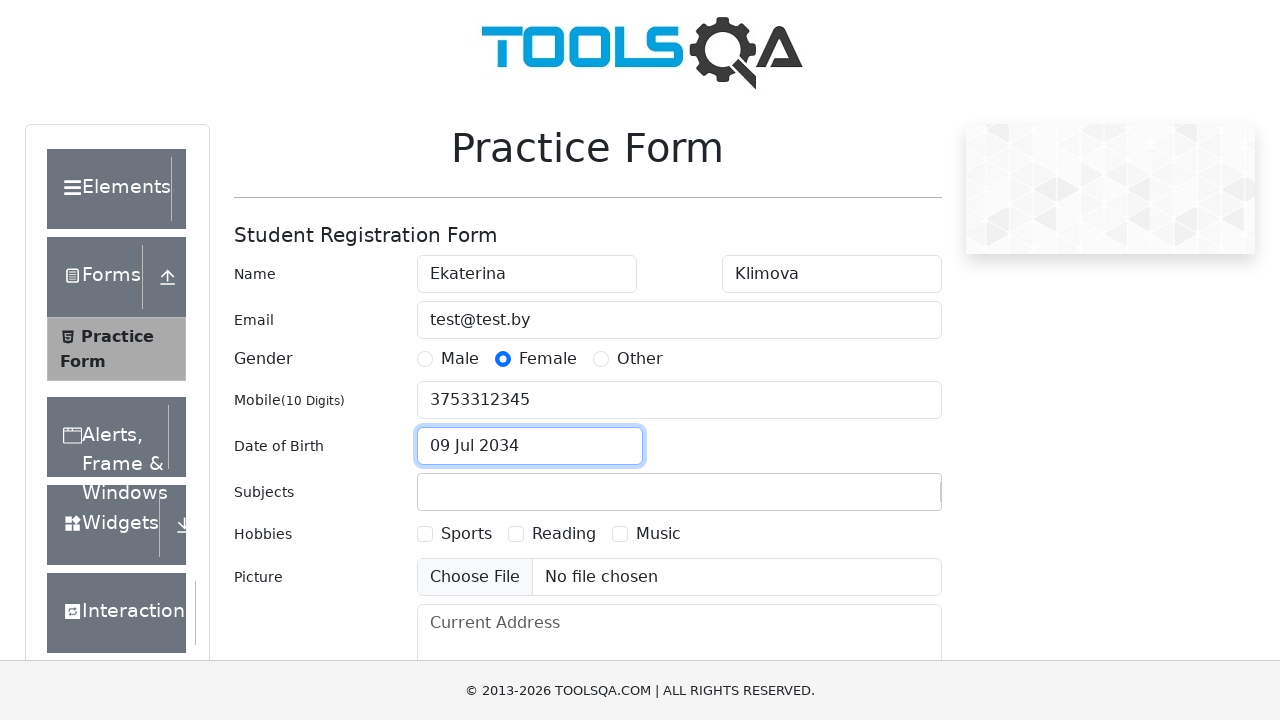

Filled current address field with 'str Molodezhnaya' on #currentAddress
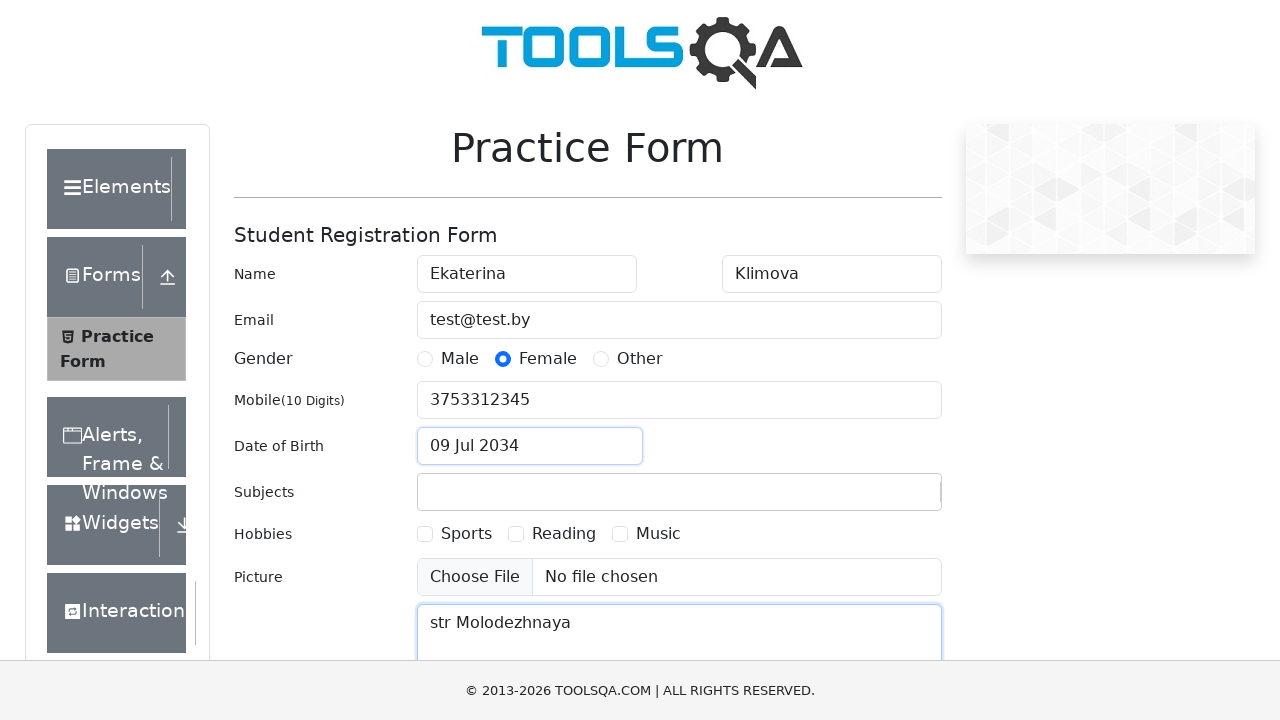

Selected 'Sports' hobby checkbox at (466, 534) on label[for='hobbies-checkbox-1']
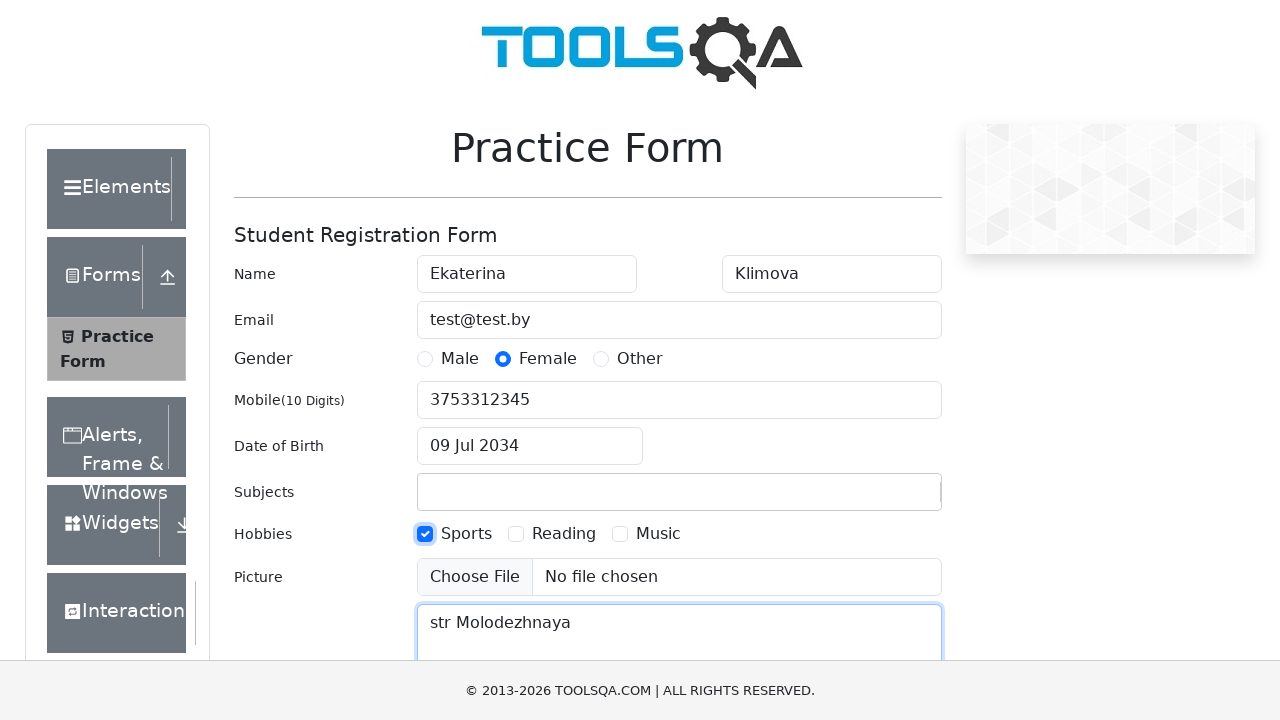

Selected 'Reading' hobby checkbox at (564, 534) on label[for='hobbies-checkbox-2']
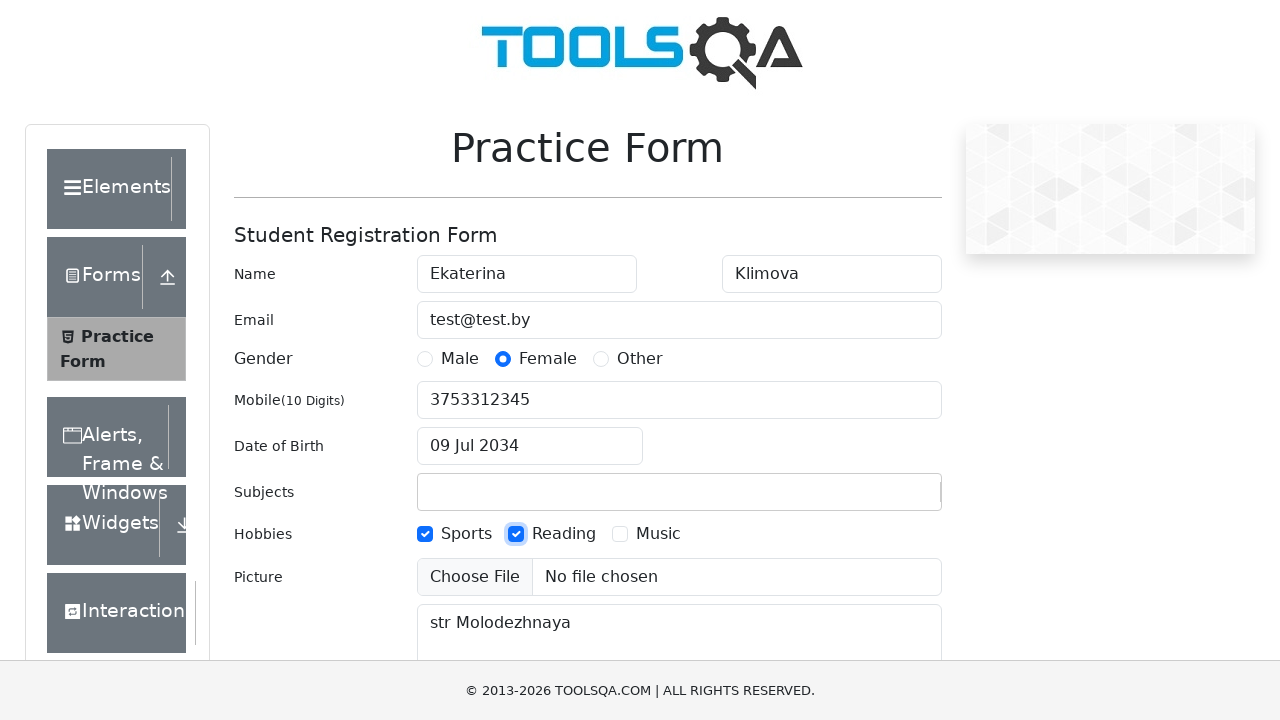

Selected 'Music' hobby checkbox at (658, 534) on label[for='hobbies-checkbox-3']
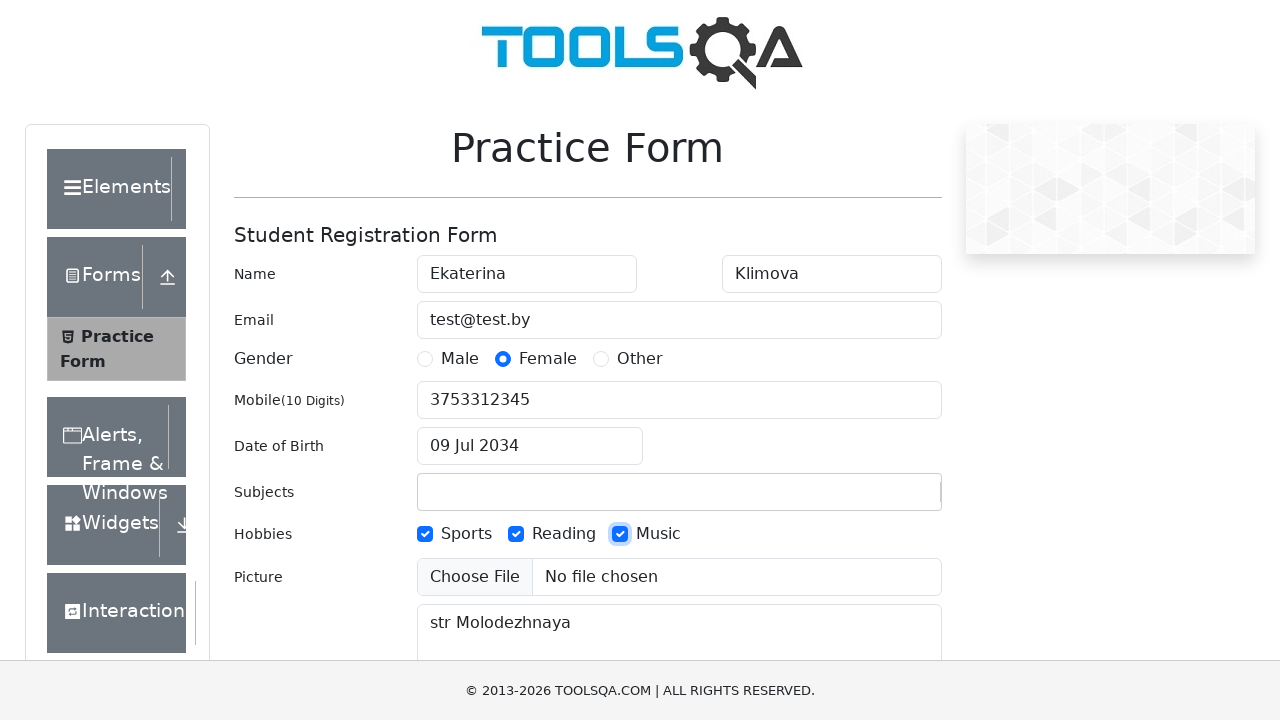

Scrolled to submit button
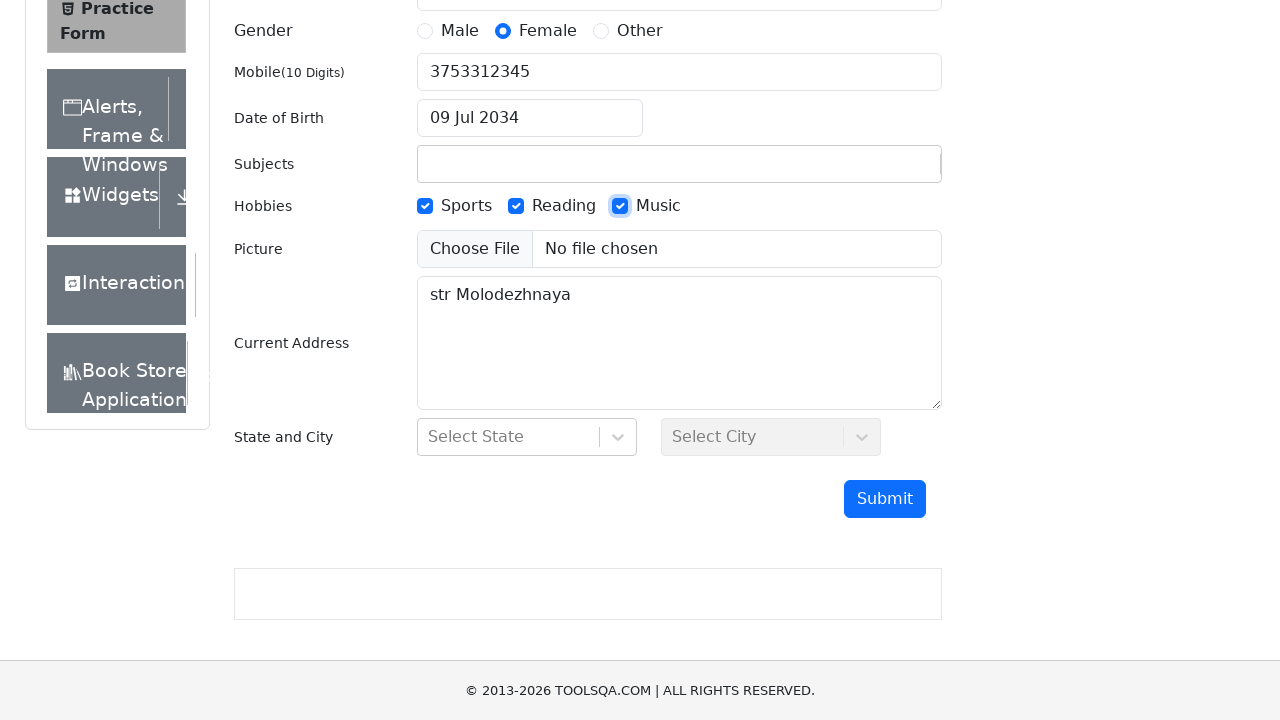

Filled state field with 'Haryana' on #react-select-3-input
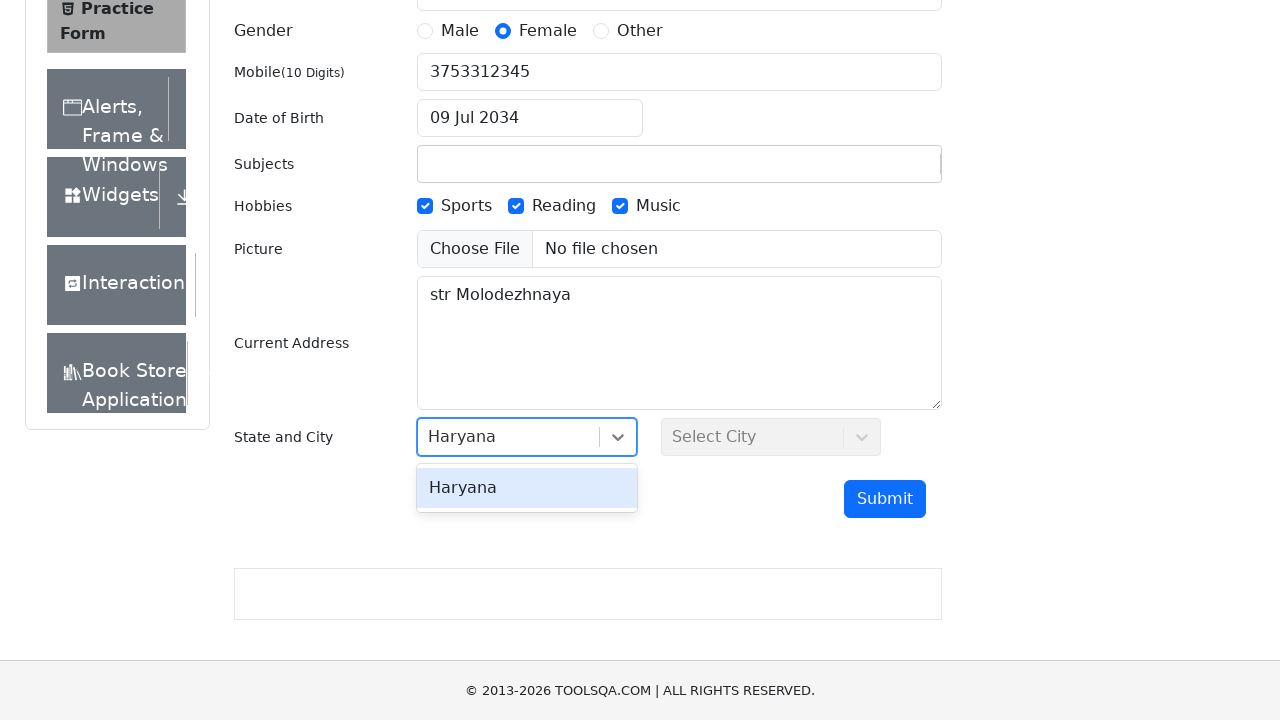

Confirmed state selection with Enter key
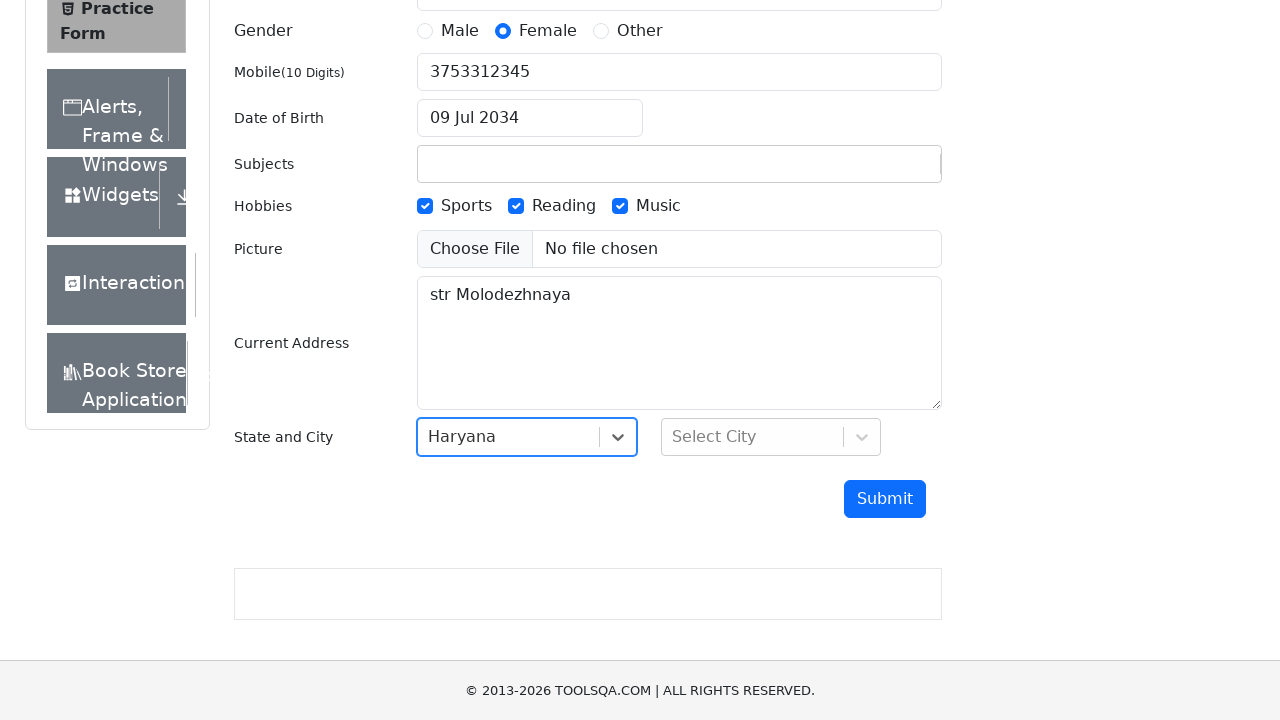

Scrolled to submit button again
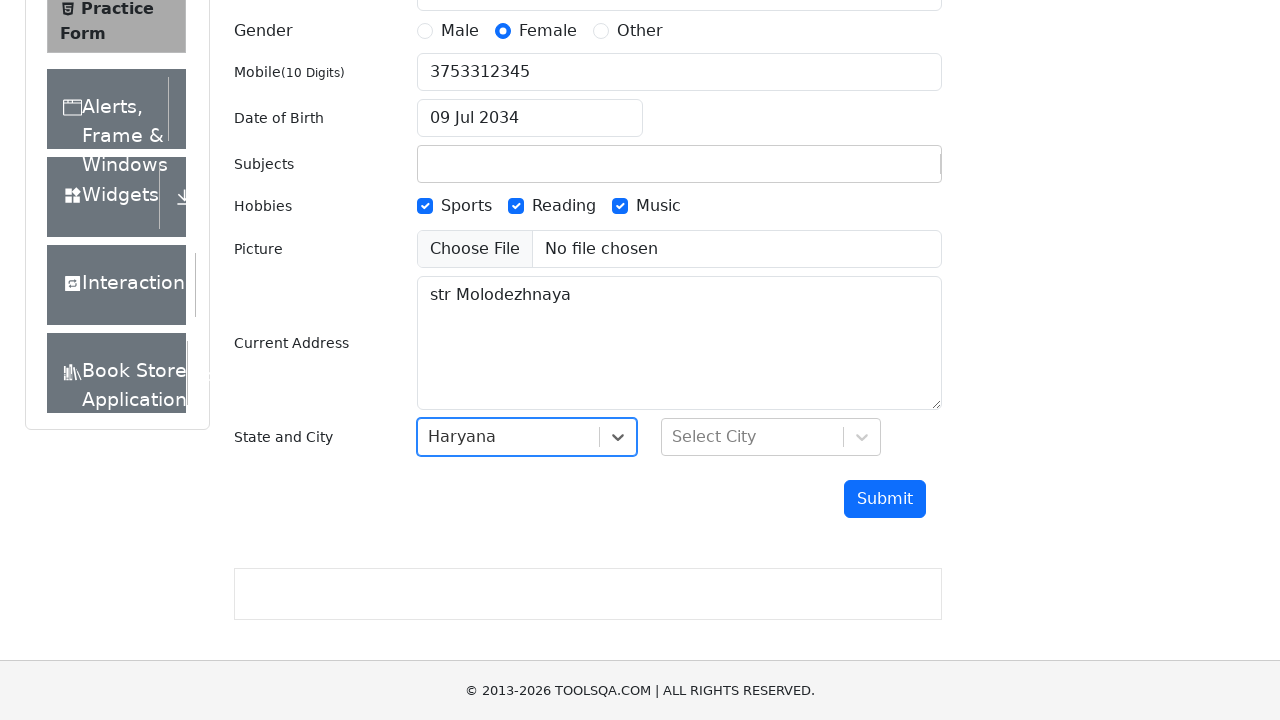

Filled city field with 'Karnal' on #react-select-4-input
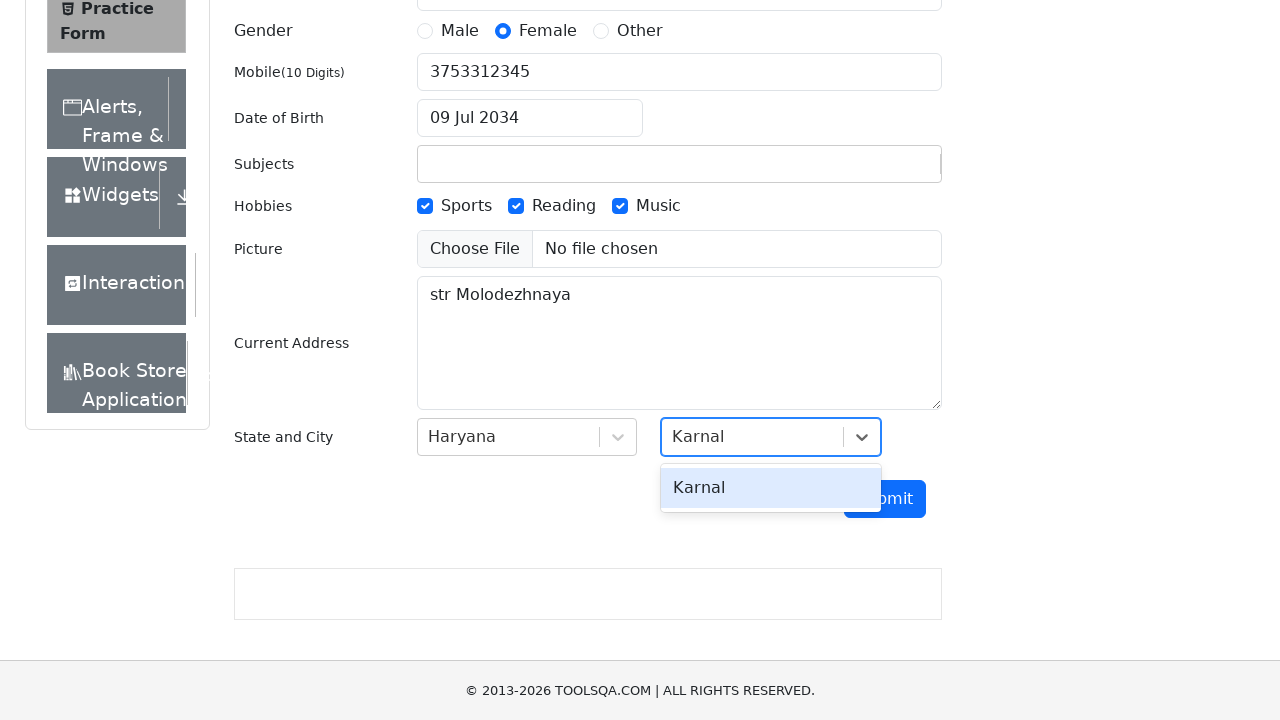

Confirmed city selection with Enter key
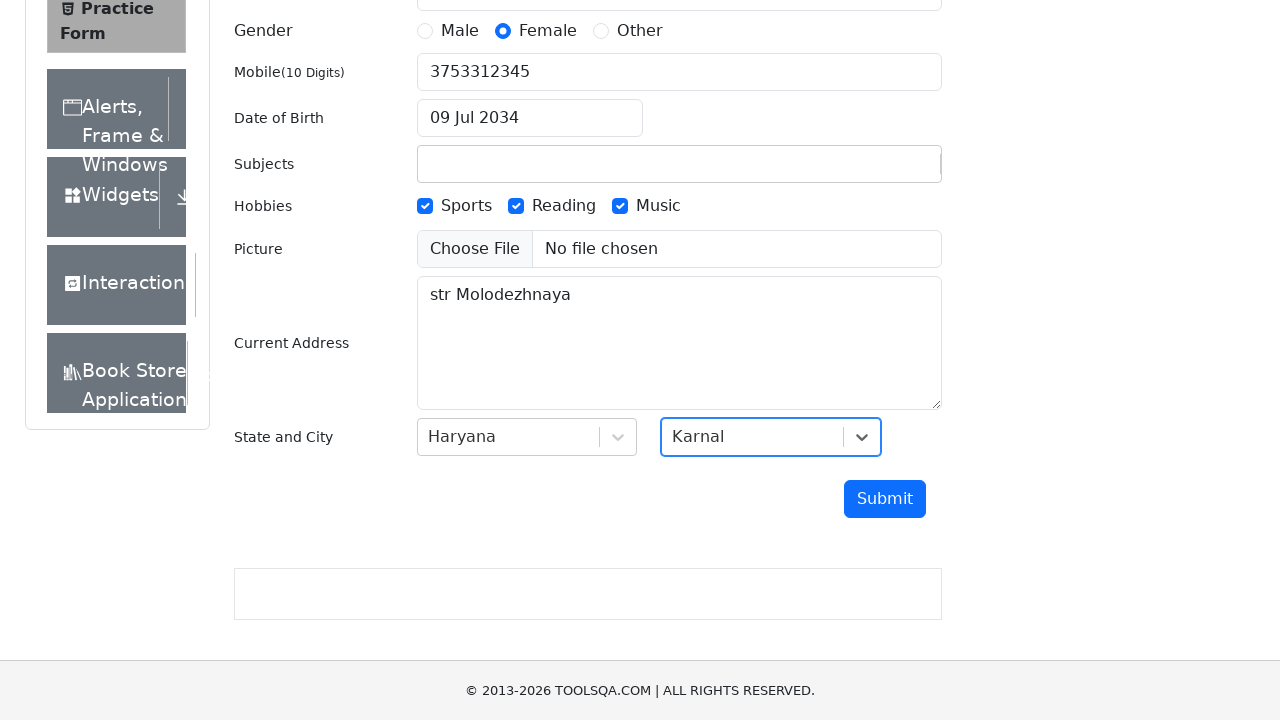

Filled subjects field with 'English' on input#subjectsInput
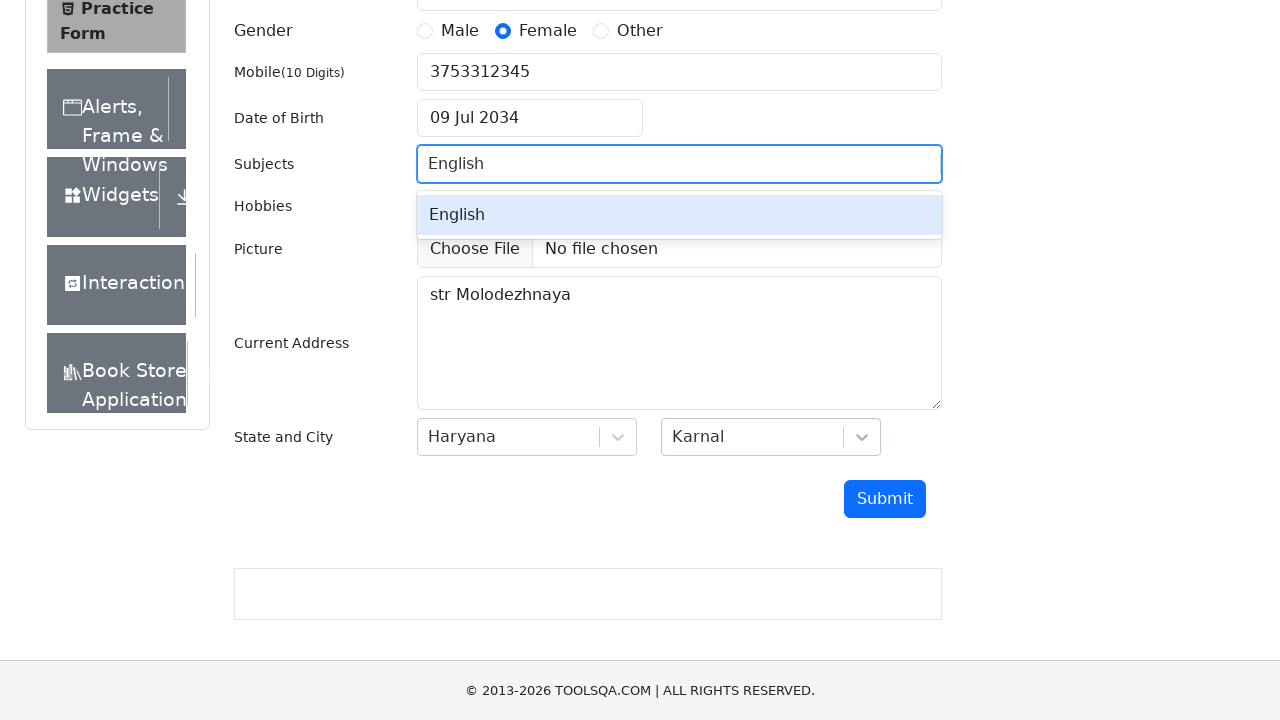

Confirmed subject selection with Enter key
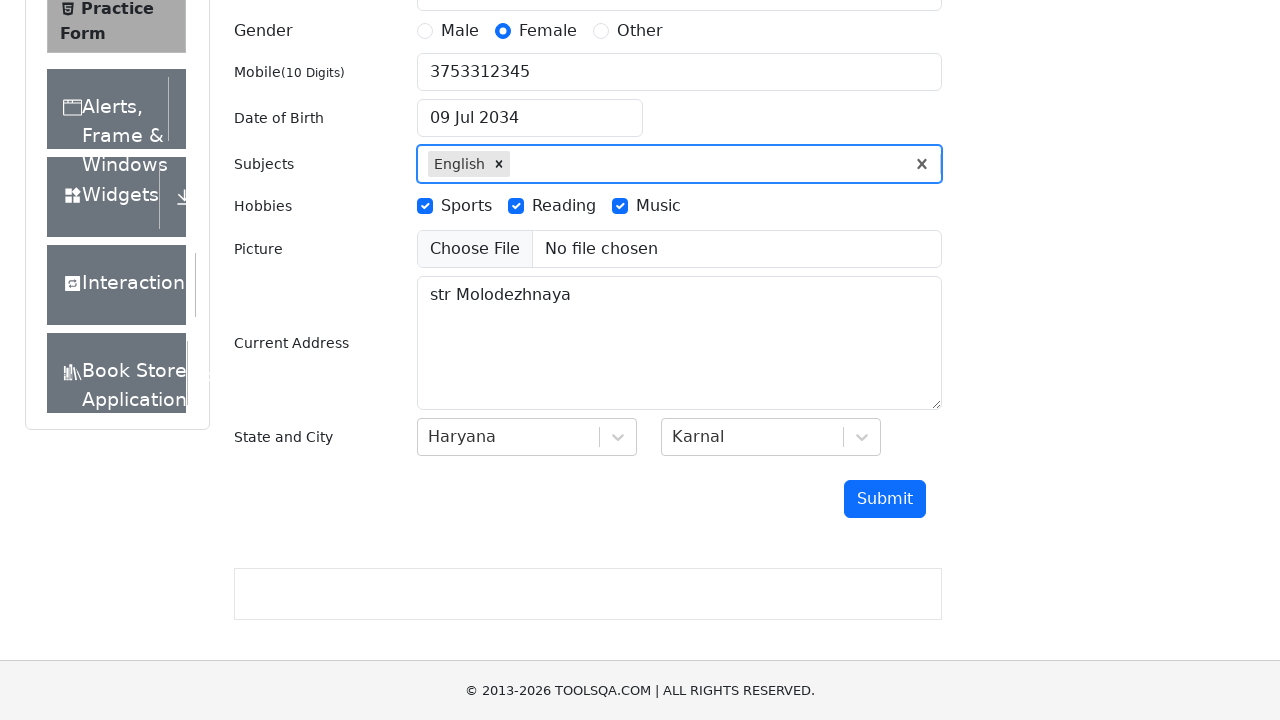

Scrolled to submit button before clicking
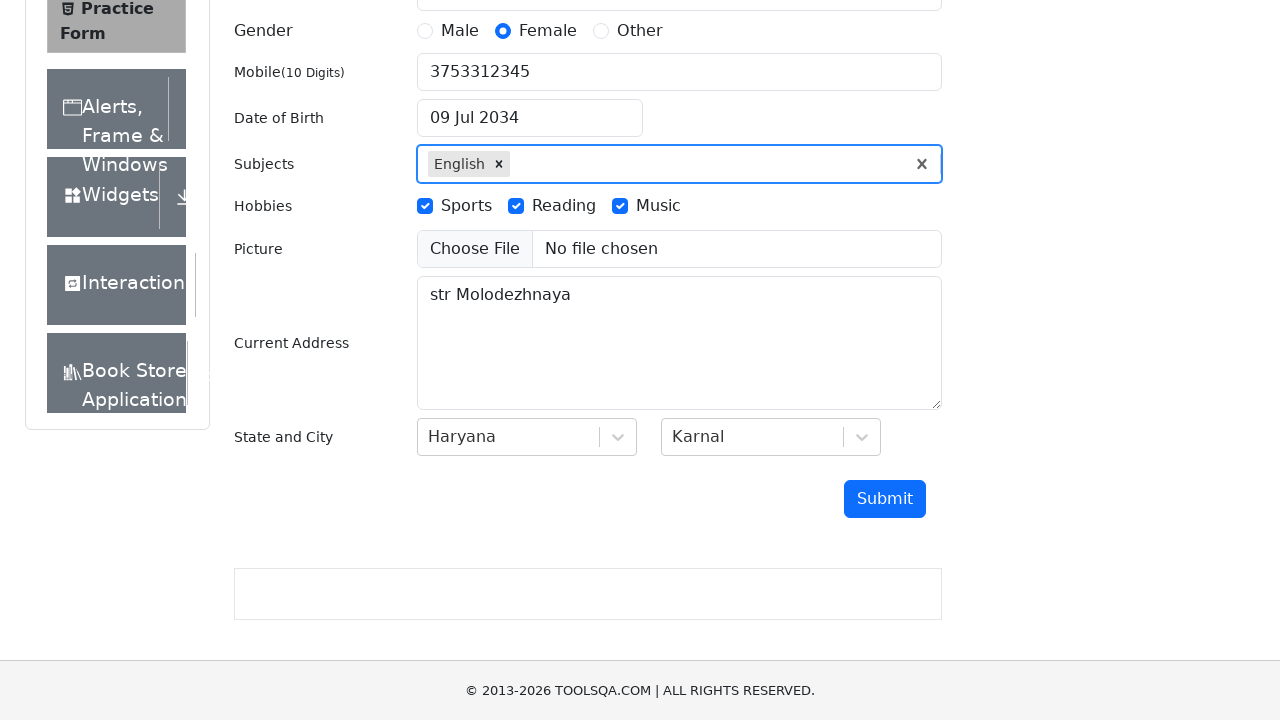

Clicked submit button to submit form at (885, 499) on button#submit
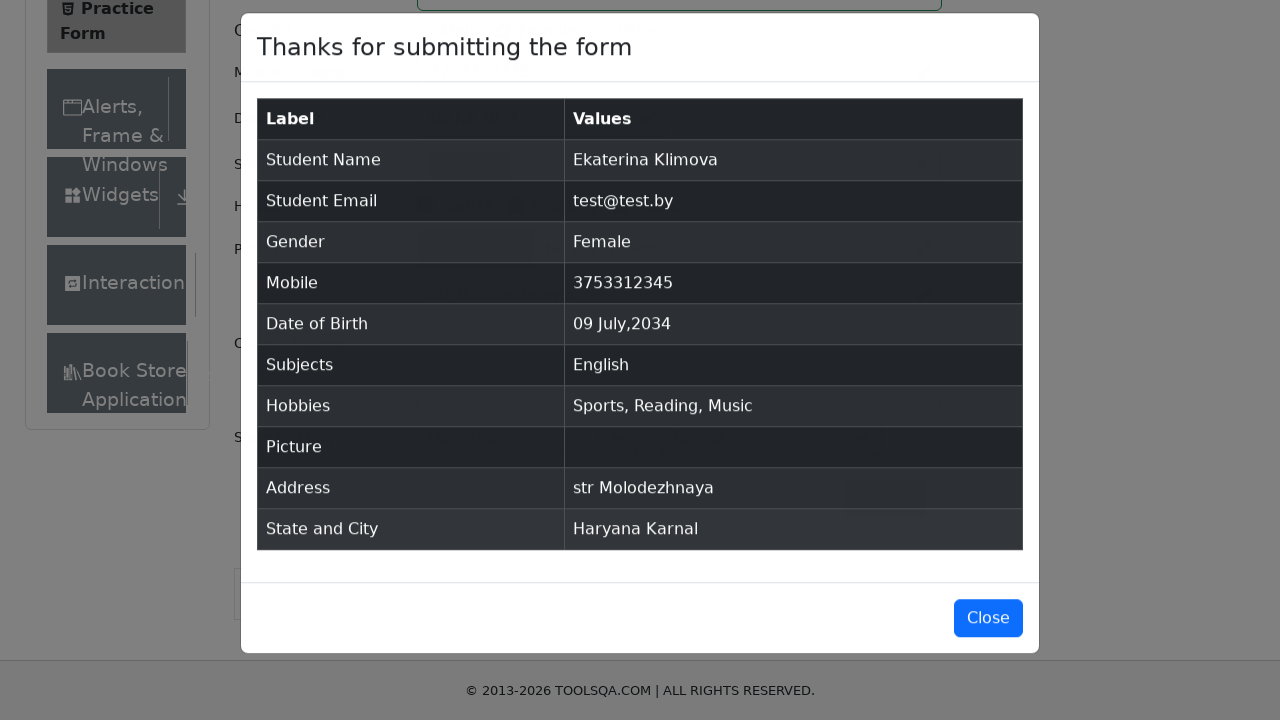

Confirmation modal appeared with submitted data
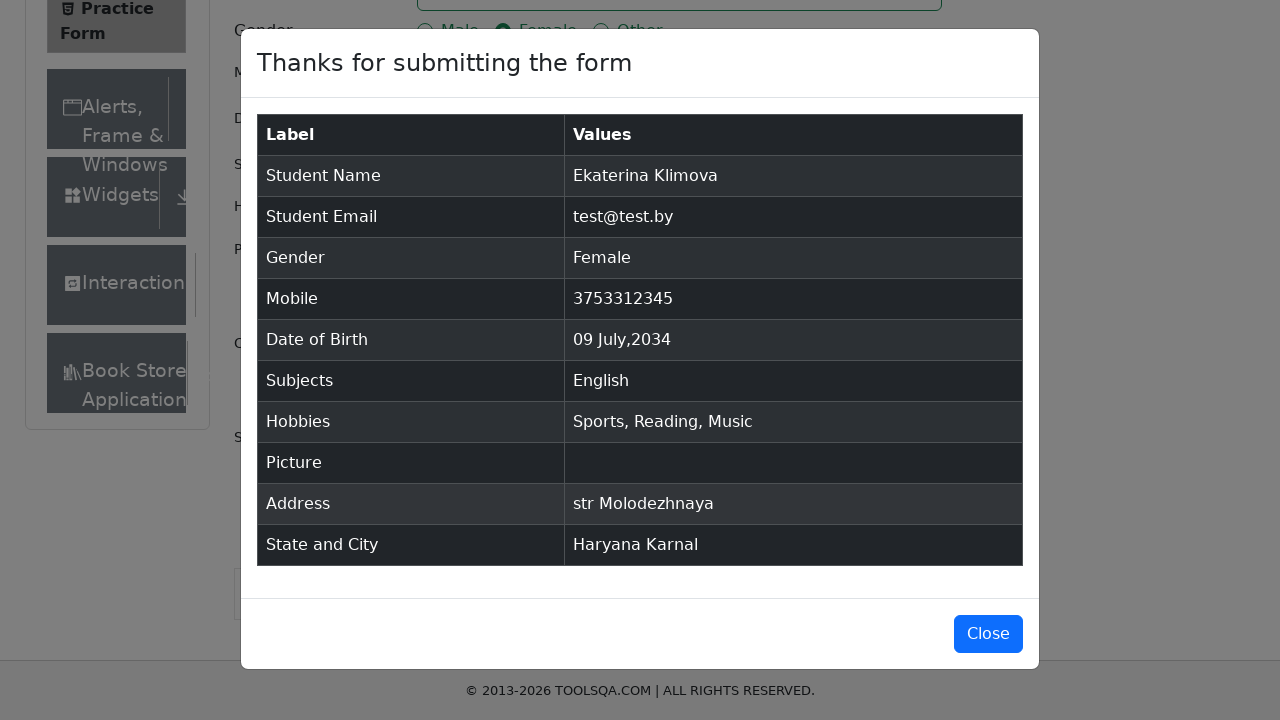

Verified student name is 'Ekaterina Klimova'
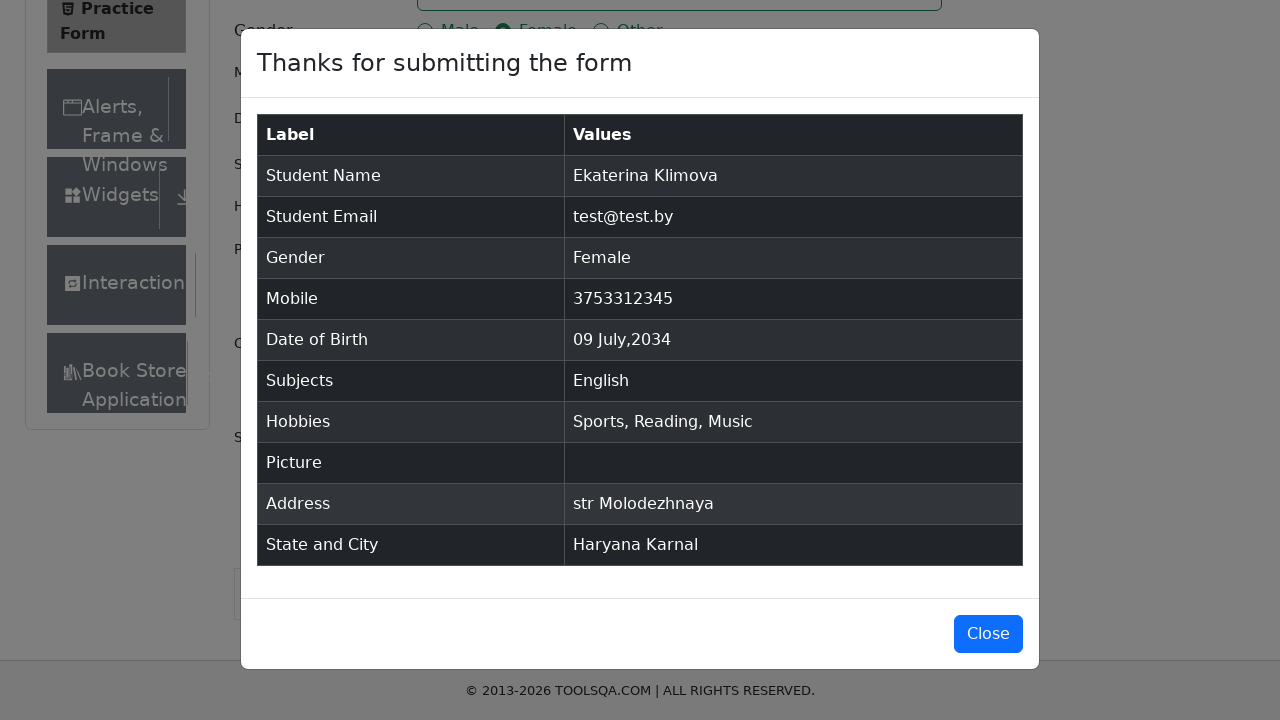

Verified student email is 'test@test.by'
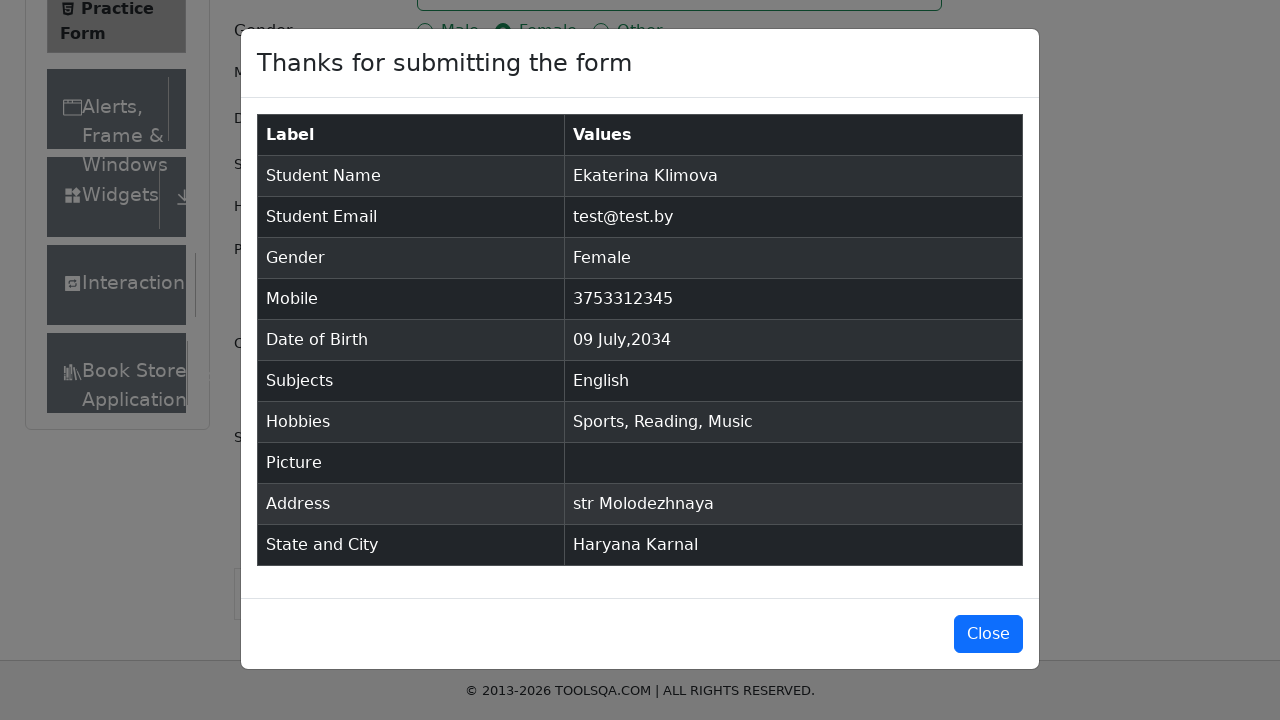

Verified gender is 'Female'
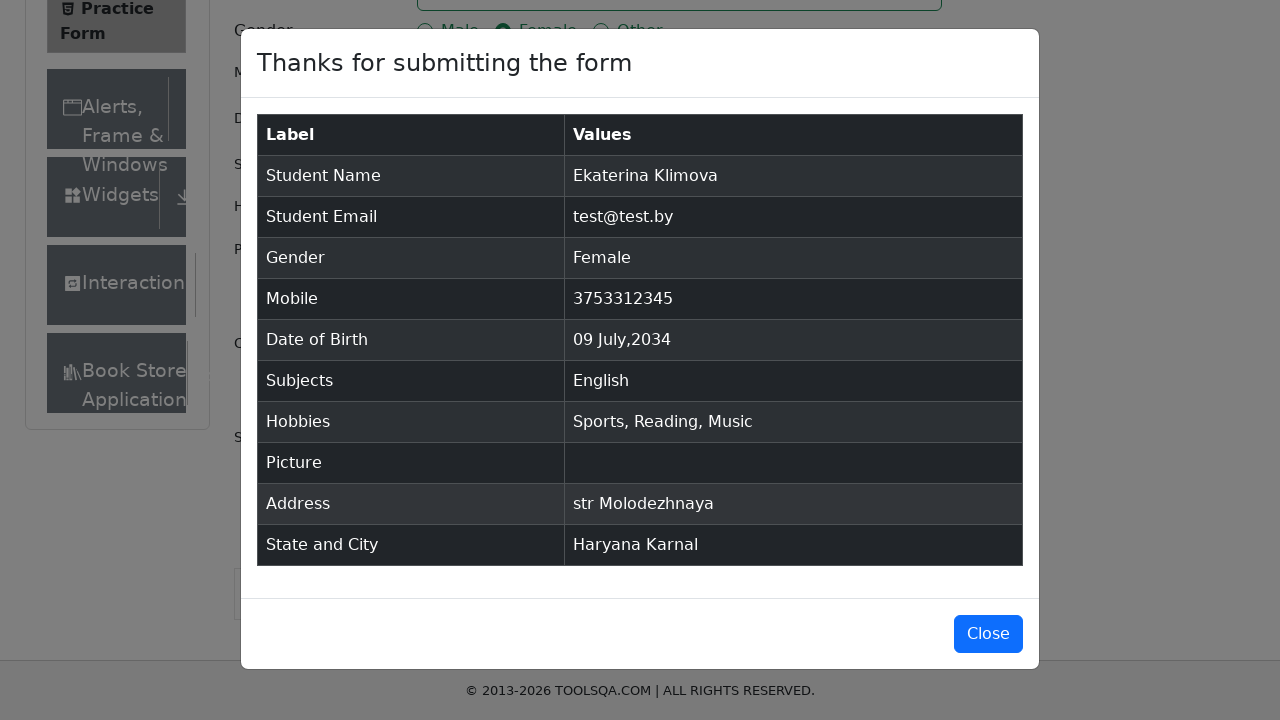

Verified mobile number is '3753312345'
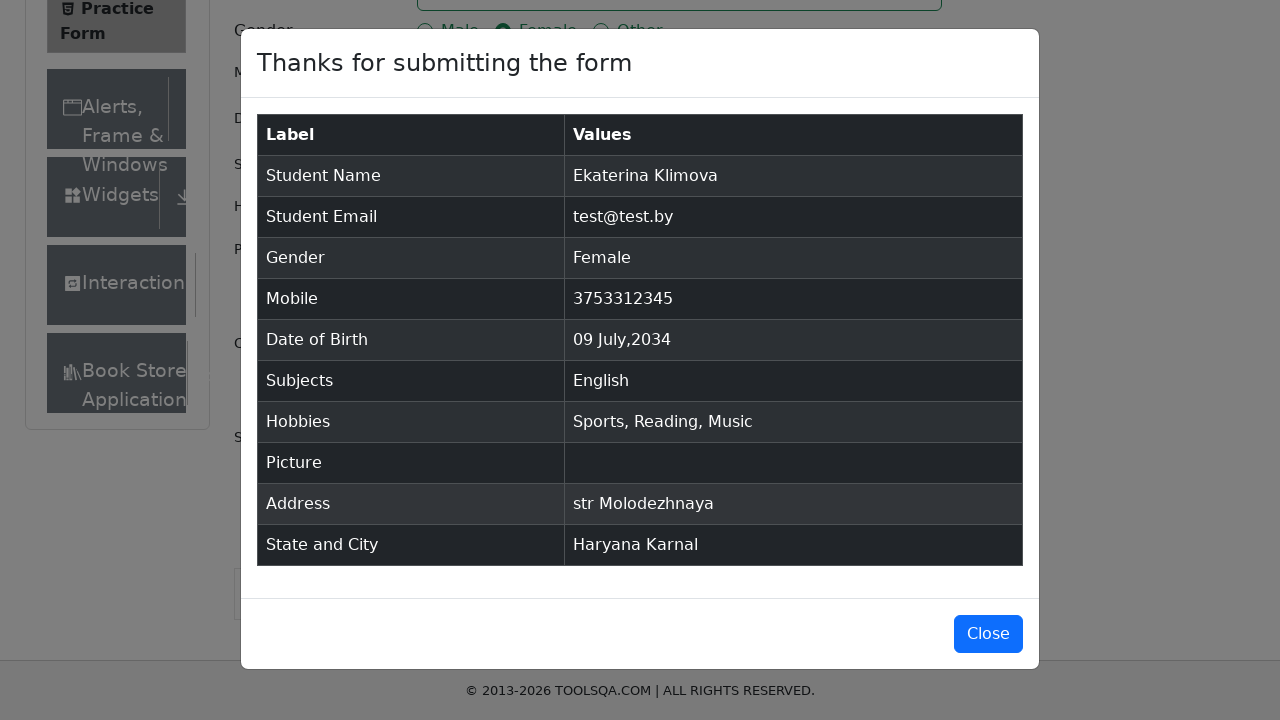

Verified date of birth is '09 July,2034'
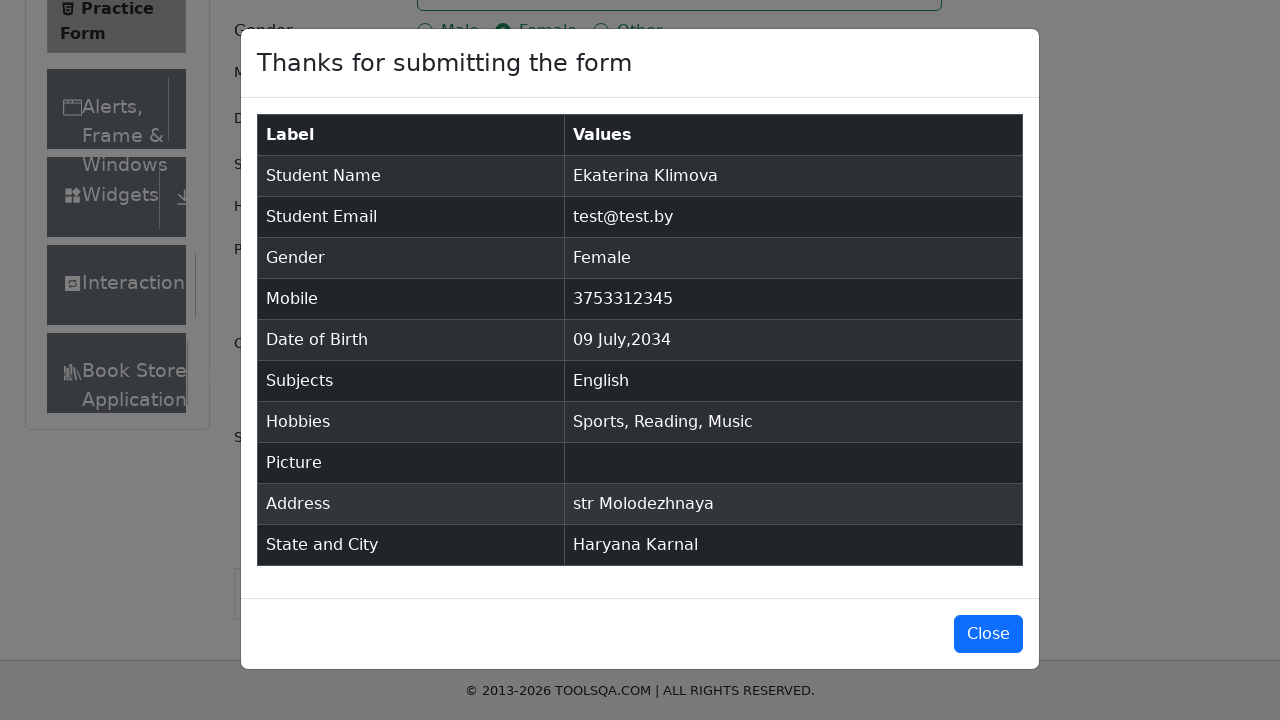

Verified subject is 'English'
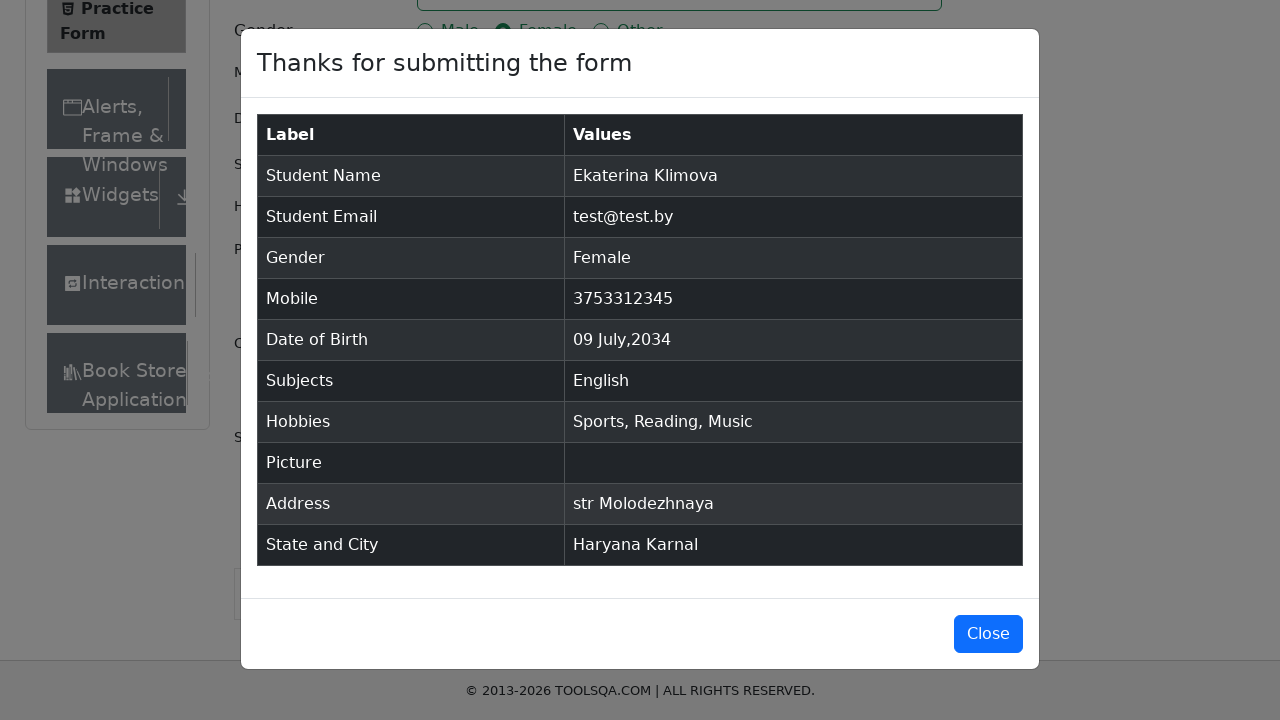

Verified hobbies are 'Sports, Reading, Music'
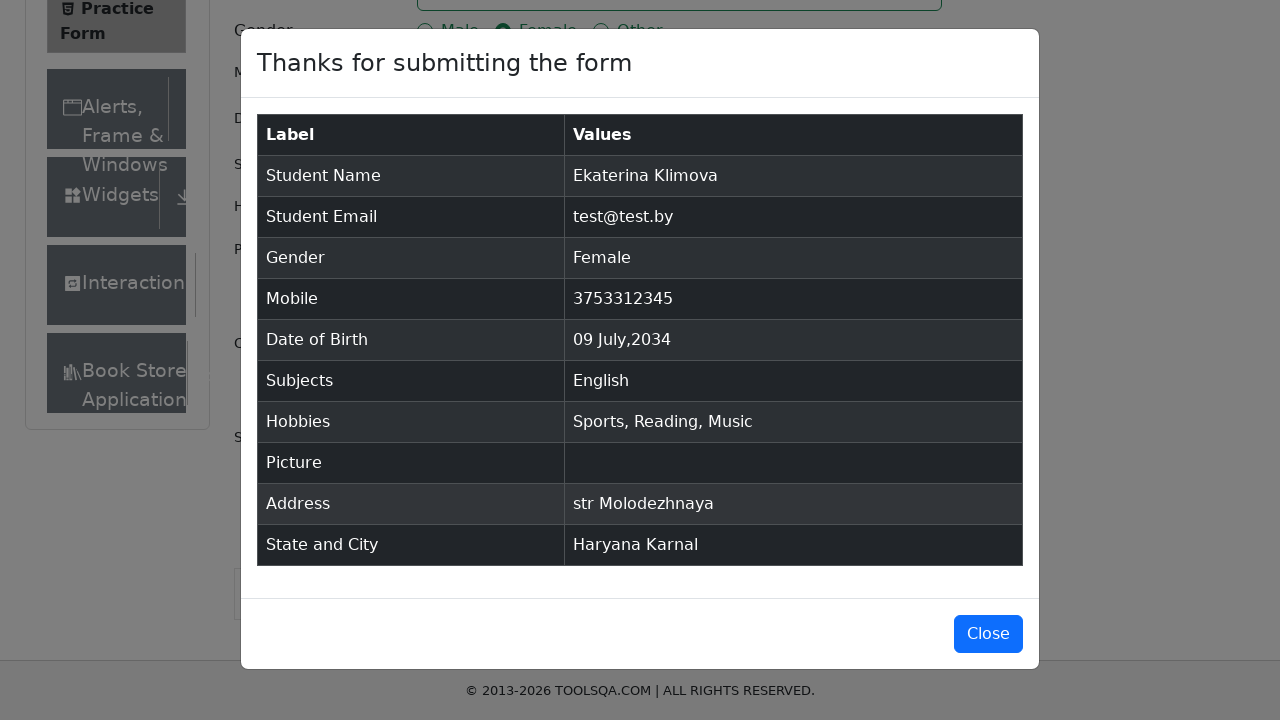

Verified address is 'str Molodezhnaya'
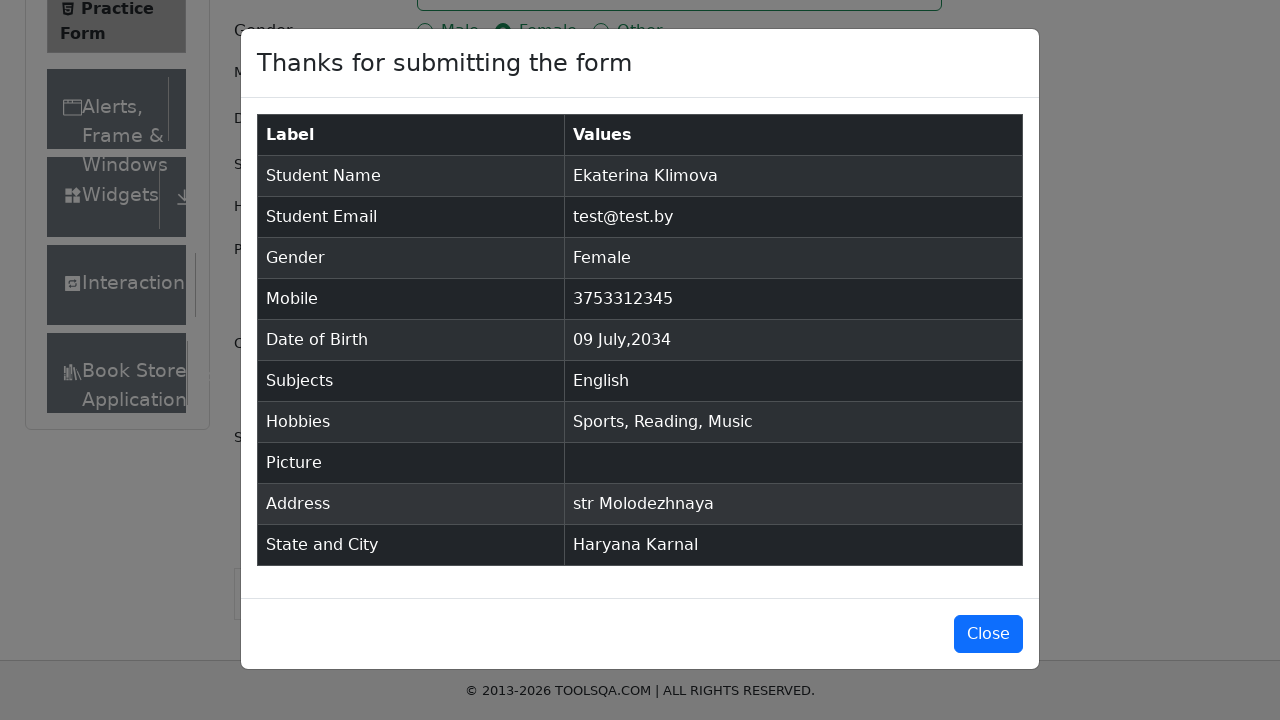

Verified state and city is 'Haryana Karnal'
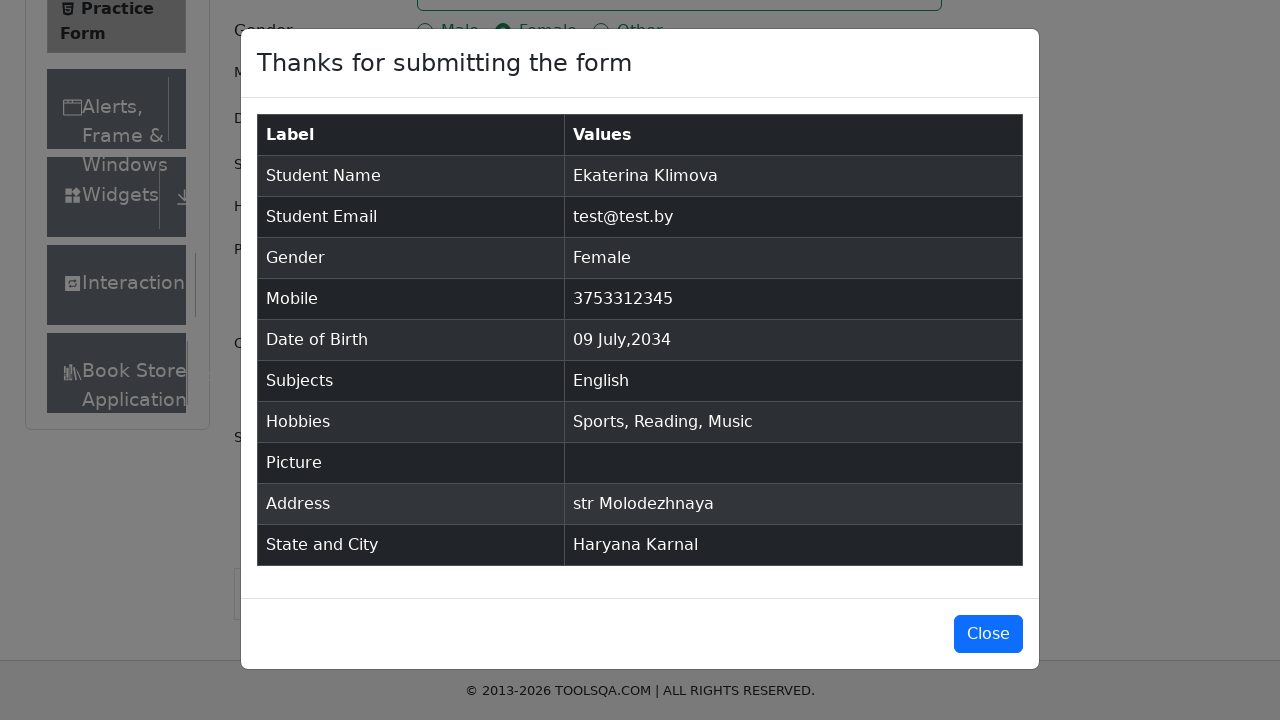

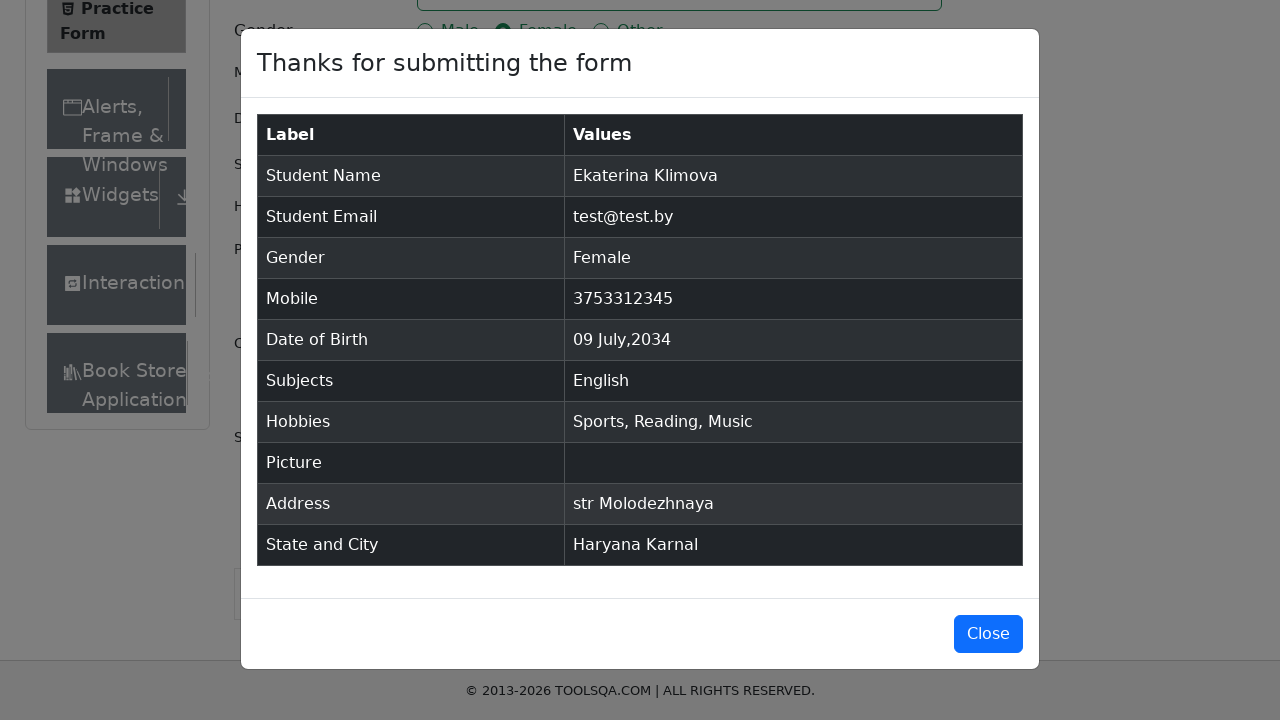